Tests request interception by blocking all CSS files, then navigates to selenium.dev and verifies the page still renders by checking that an SVG element has a height greater than 30 pixels.

Starting URL: https://selenium.dev

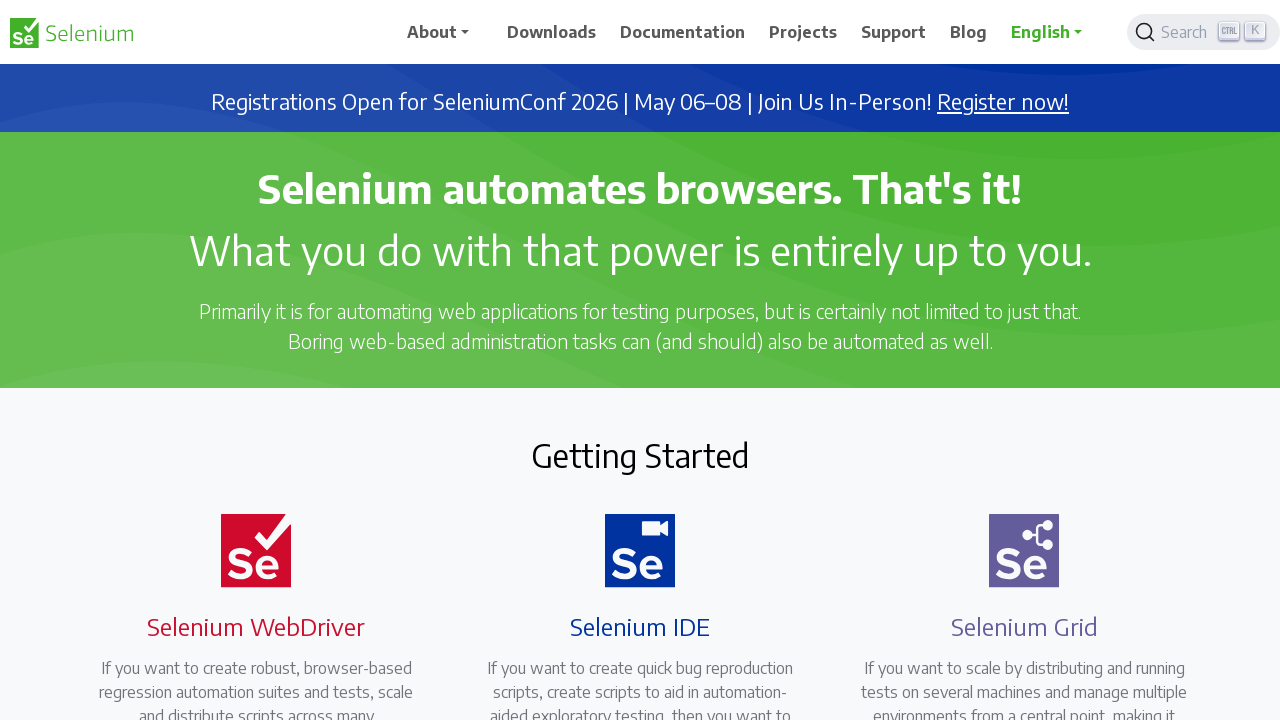

Set up request interception to block all CSS files
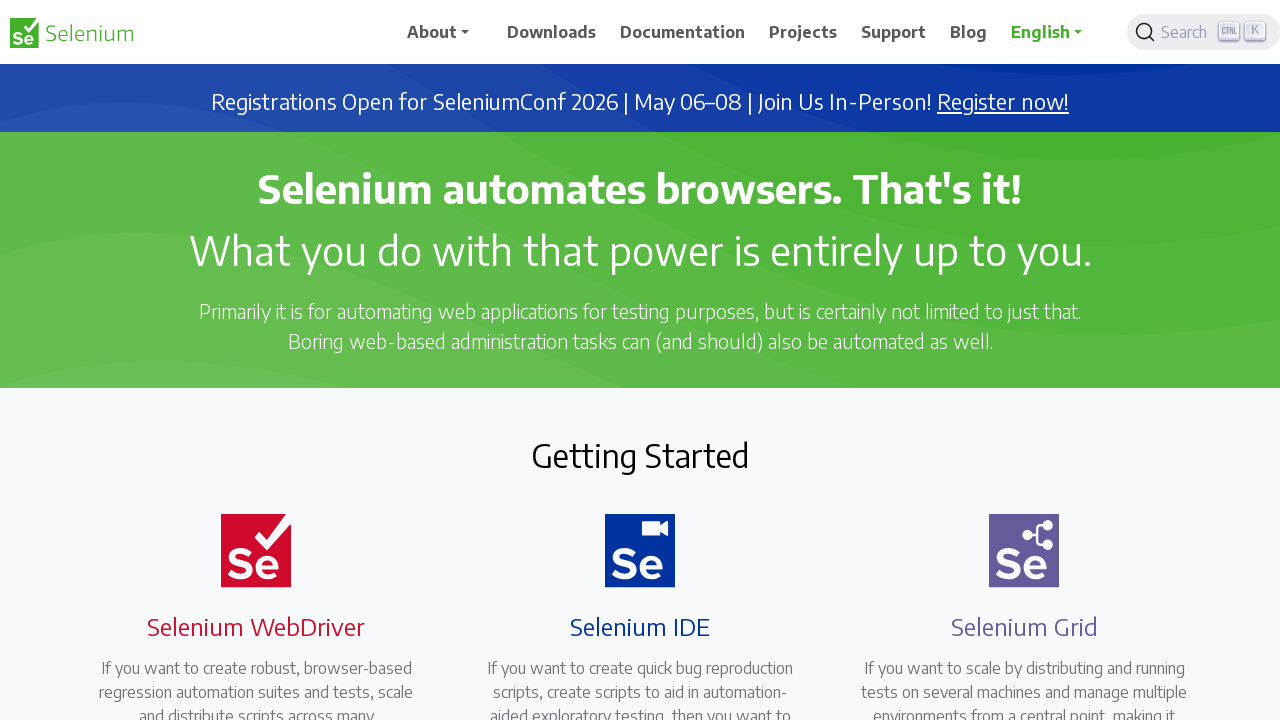

Navigated to https://selenium.dev
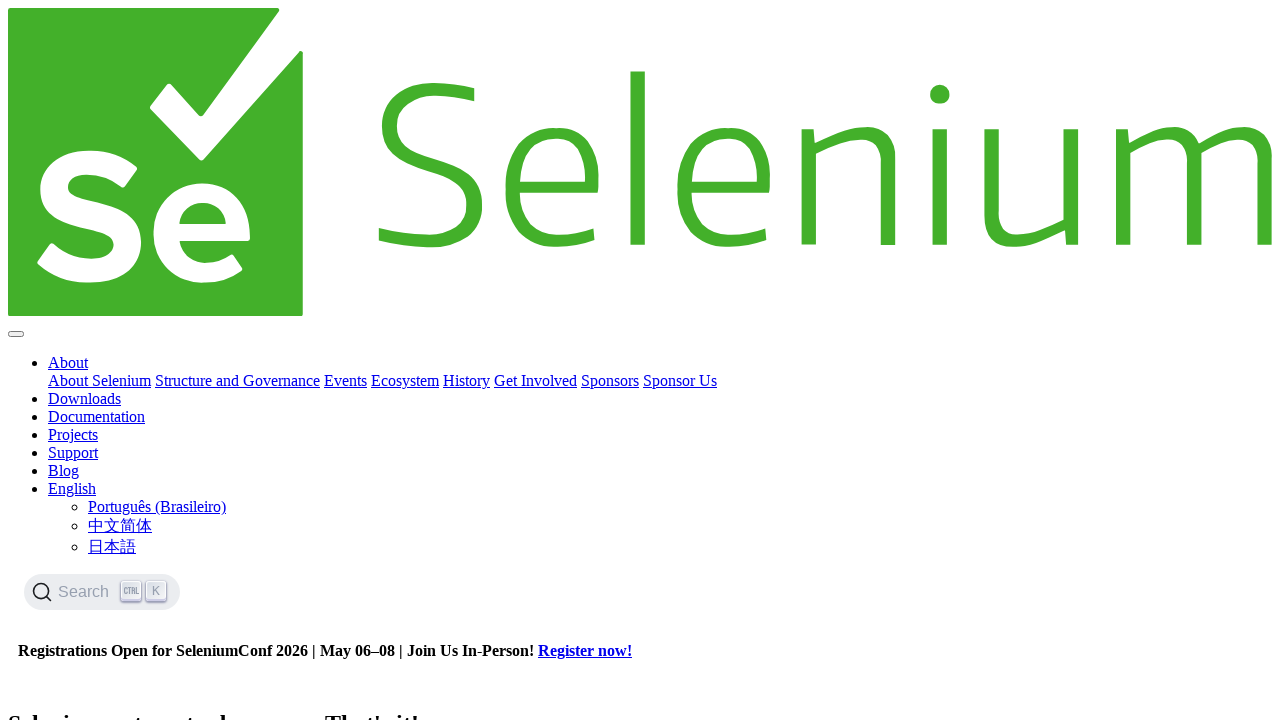

Located SVG element and retrieved bounding box
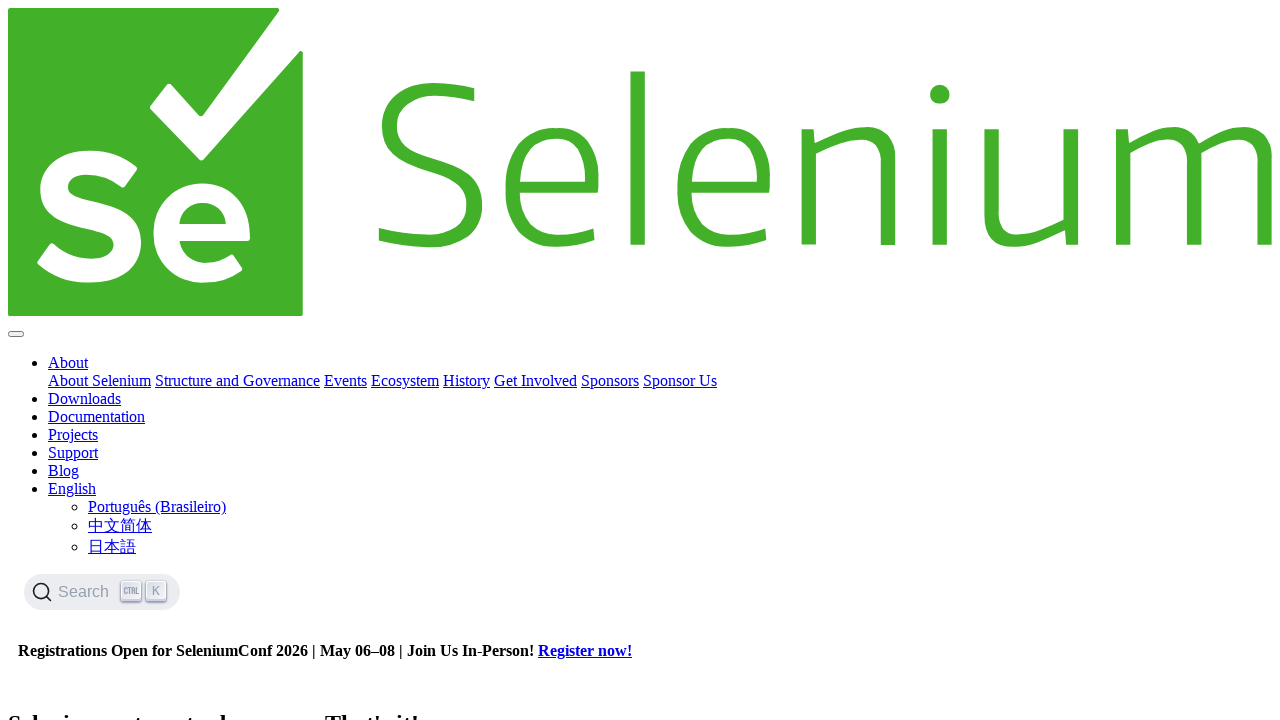

Verified SVG element height is greater than 30 pixels despite CSS being blocked
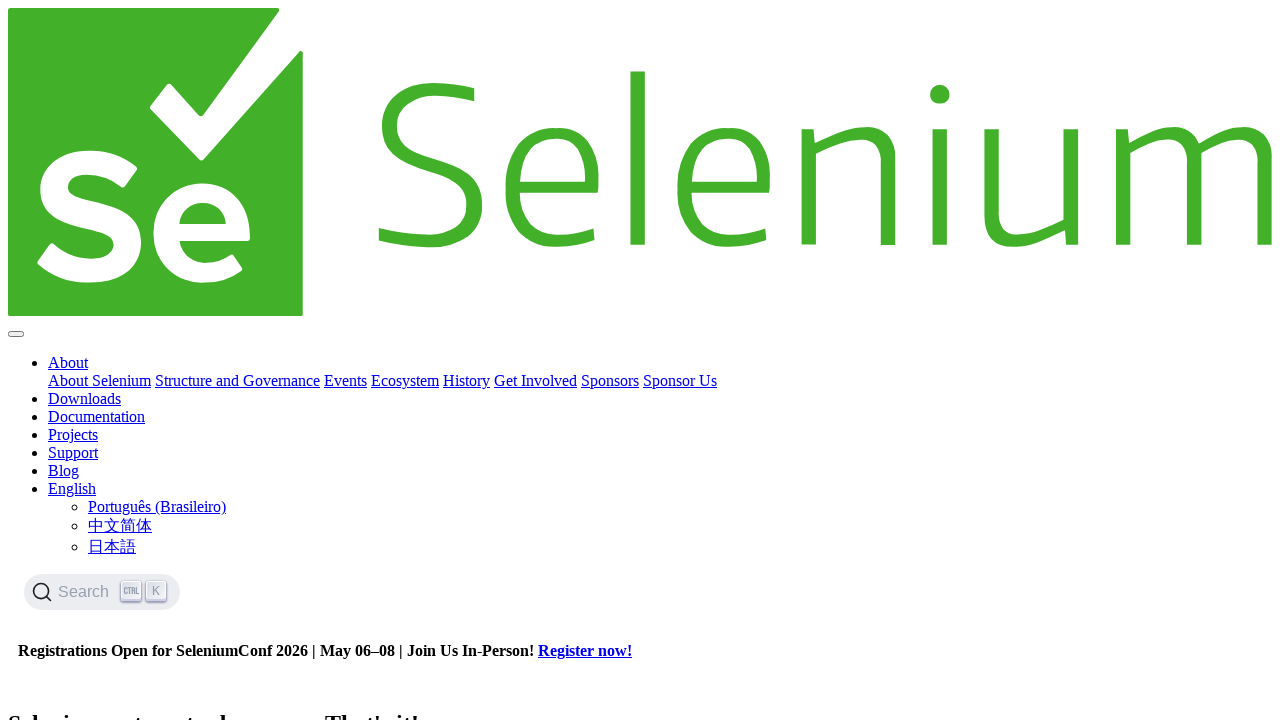

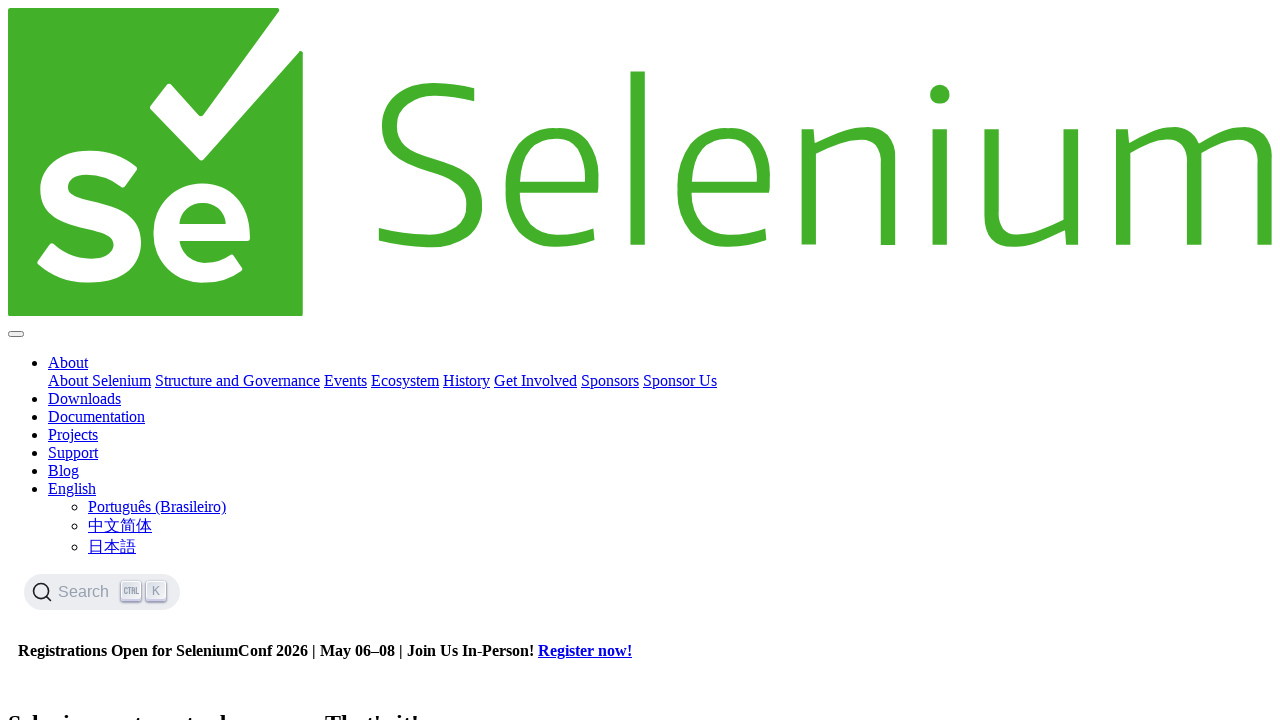